Navigates to a web application and waits for the page to load, verifying that the page renders without critical errors

Starting URL: https://cpl-pstu-webapp.vercel.app/

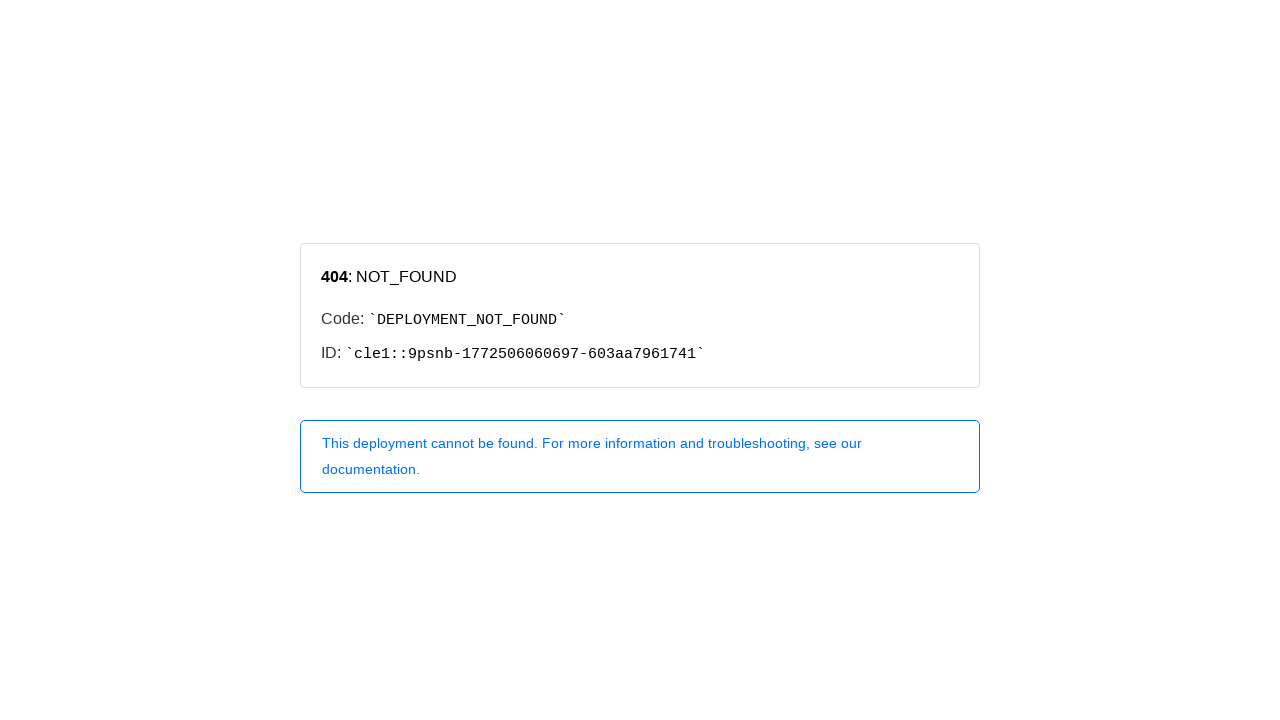

Navigated to CPL PSTU web application
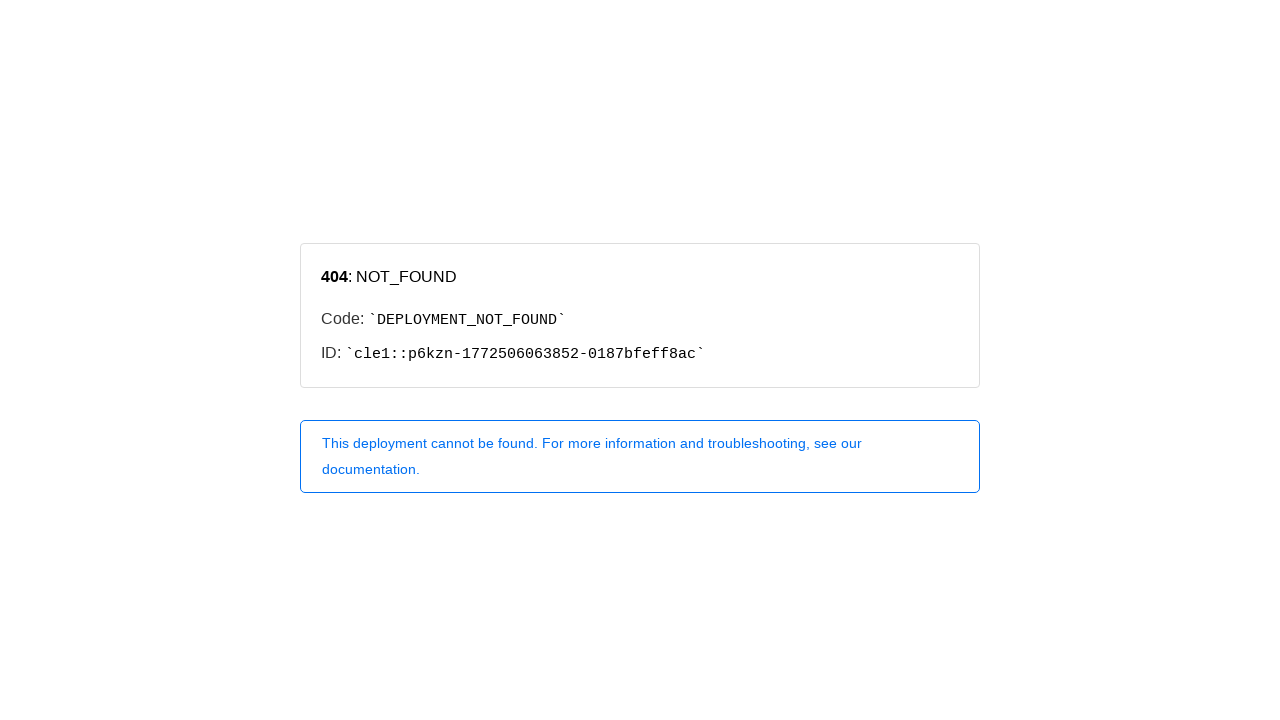

Page DOM content fully loaded
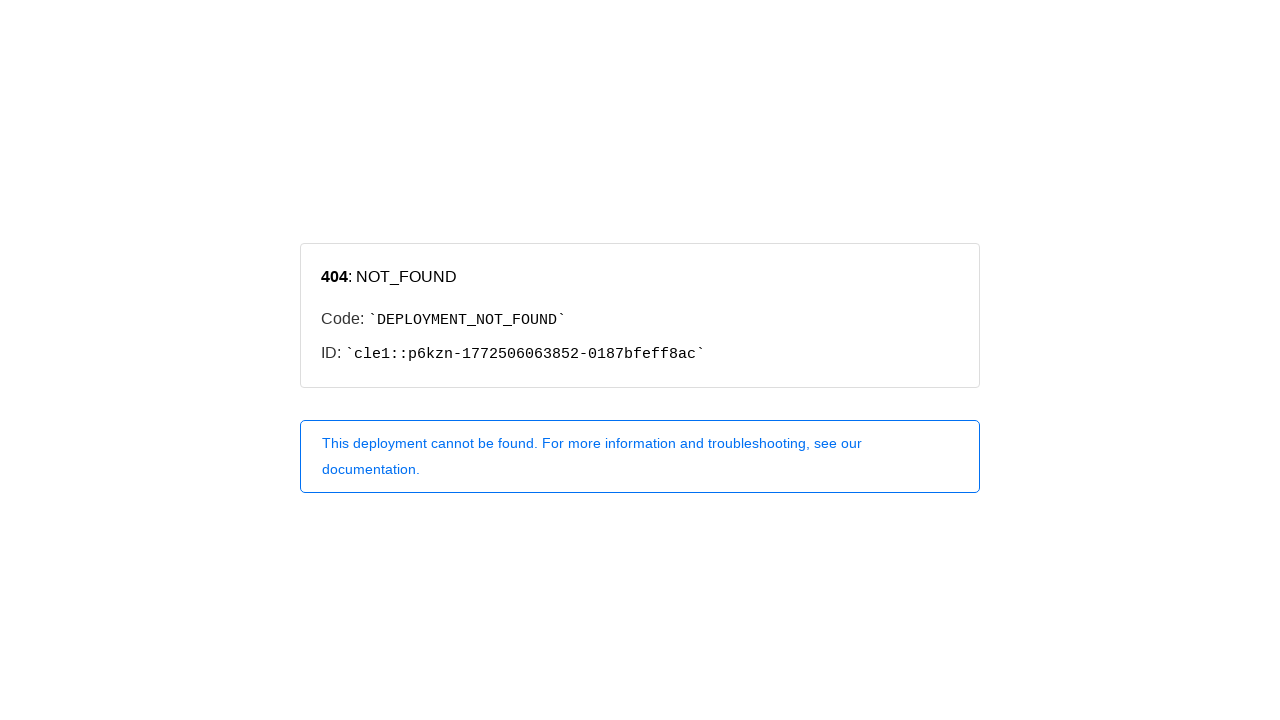

Waited 3 seconds for runtime JavaScript execution
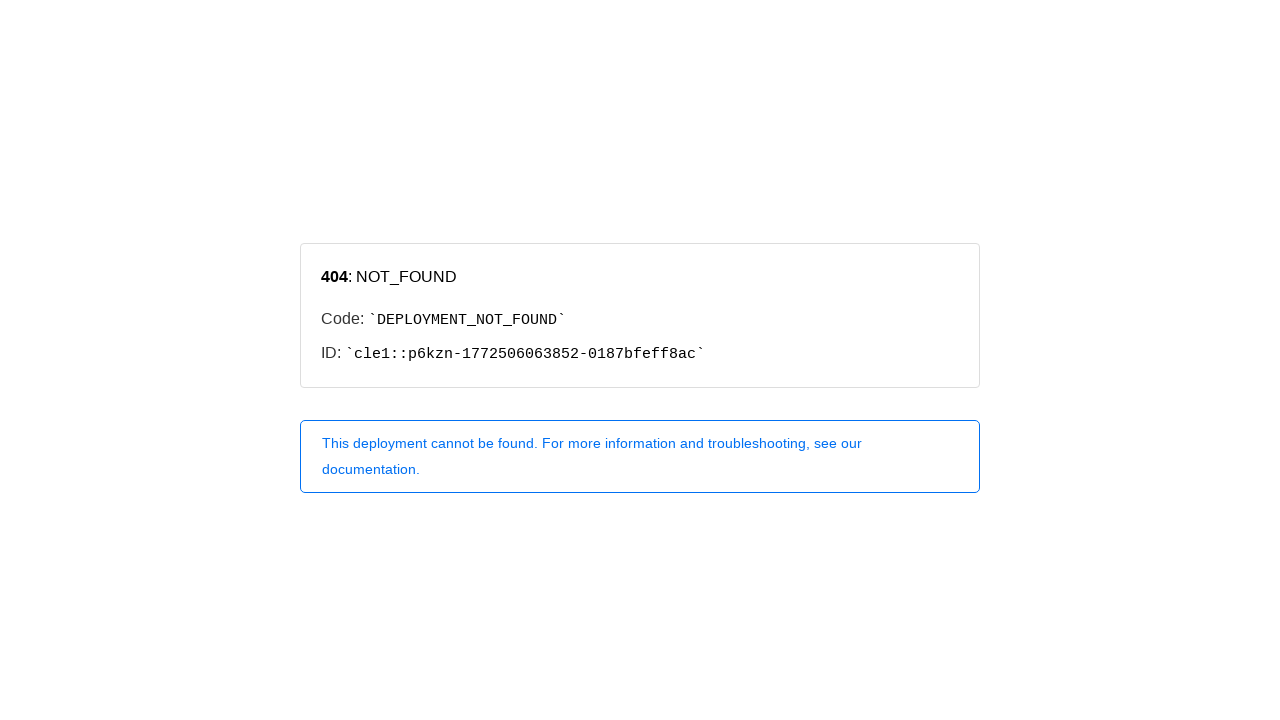

Page body element verified - page rendered without critical errors
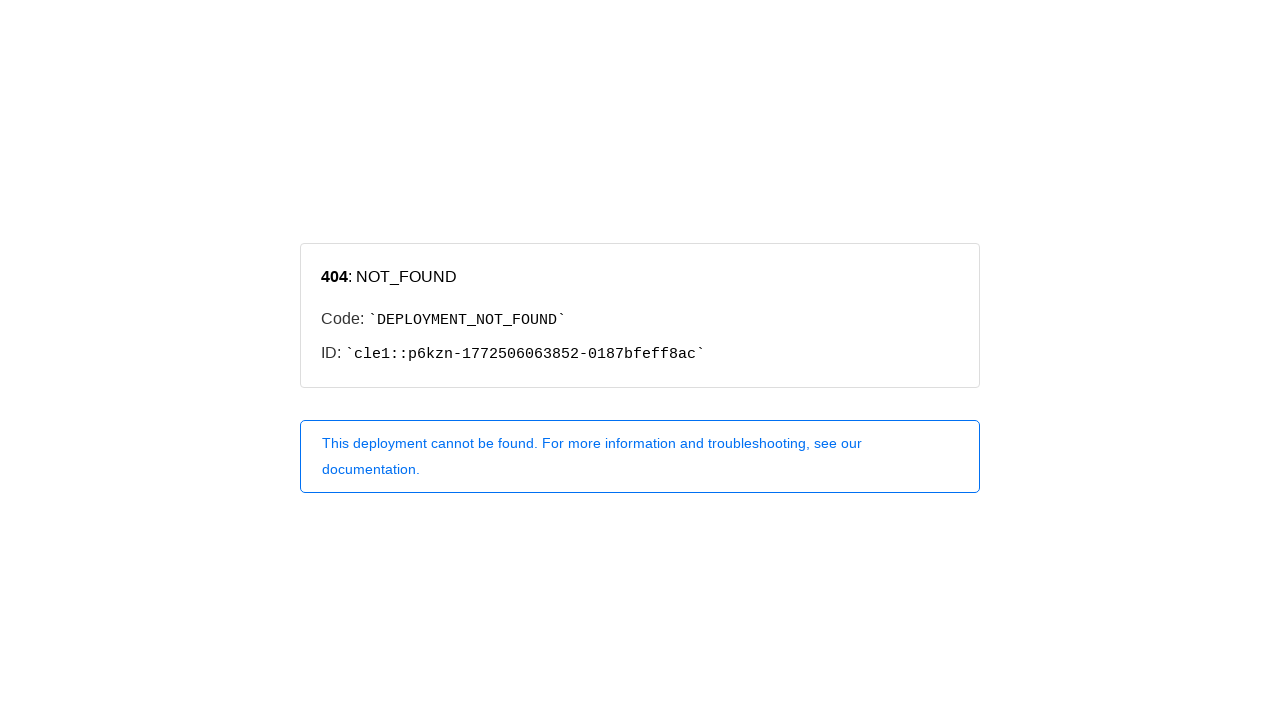

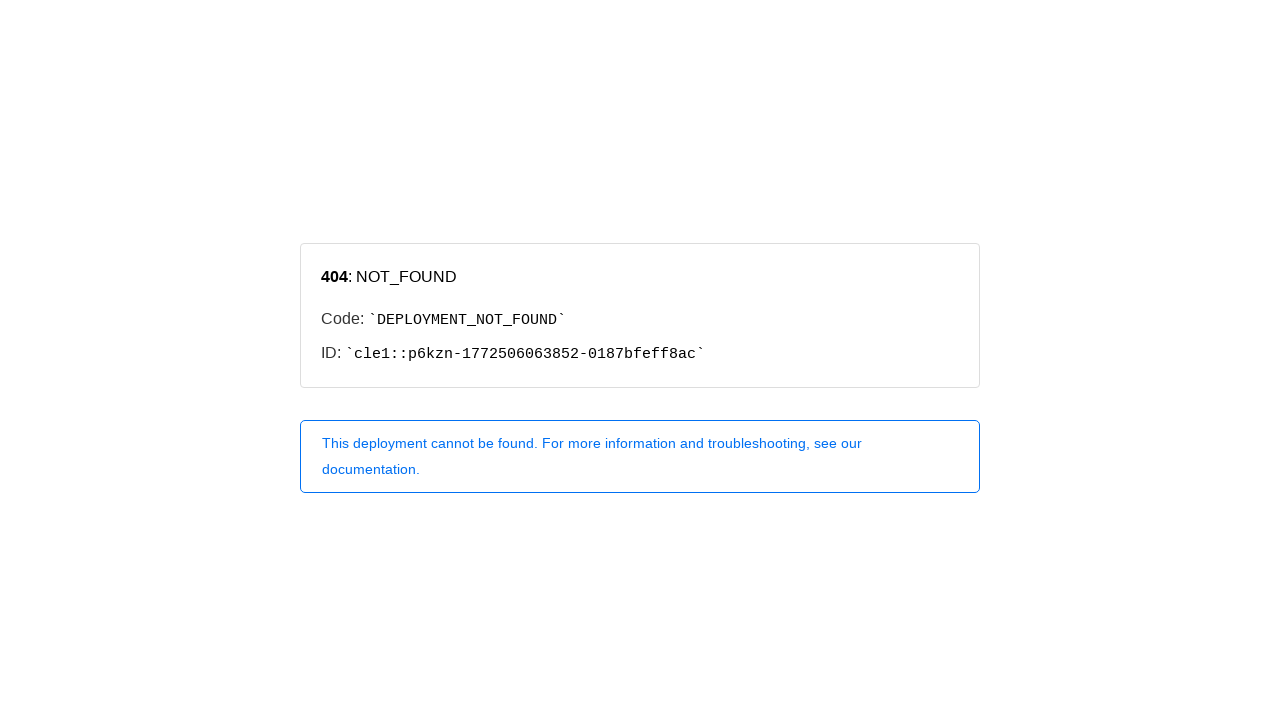